Navigates to Apple Podcasts Taiwan charts page, clicks the "Hot Programs" button, scrolls through the content area to load all podcast entries, and verifies the podcast list loads correctly.

Starting URL: https://podcasts.apple.com/tw/charts

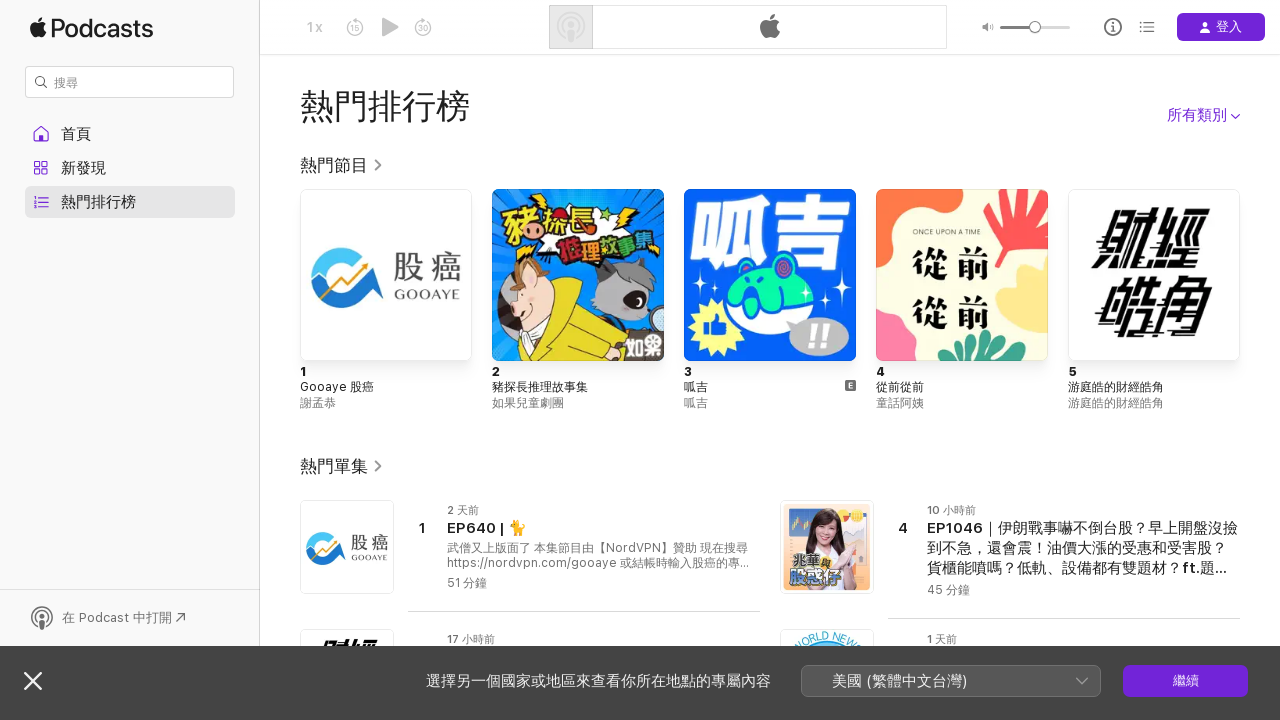

Waited for page to load with networkidle state
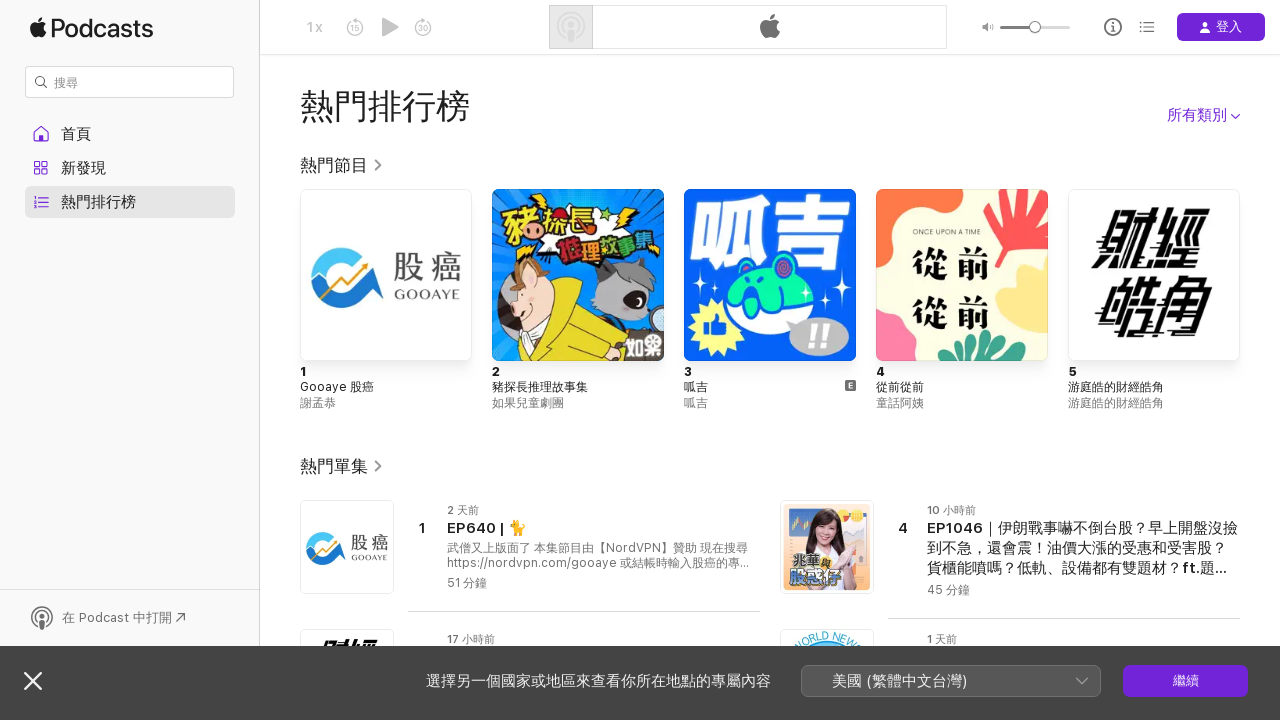

Clicked the 'Hot Programs' button at (342, 165) on button.title__button
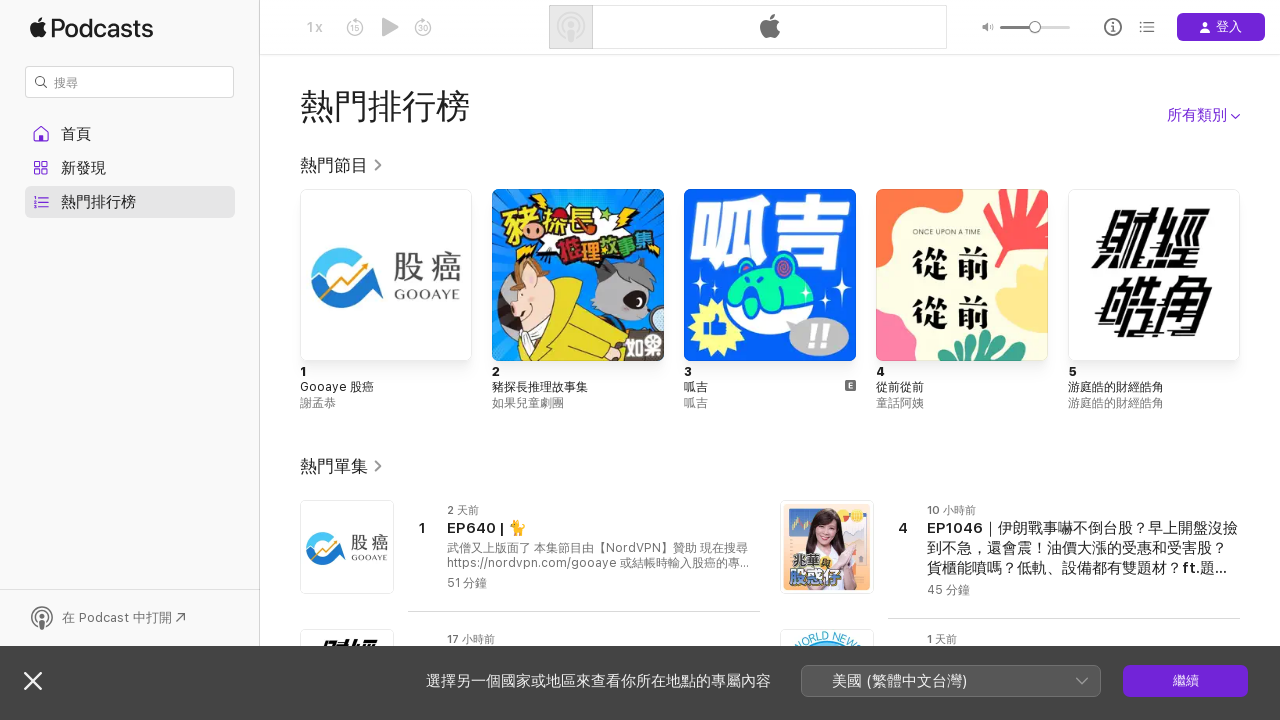

Waited 3 seconds for content to load
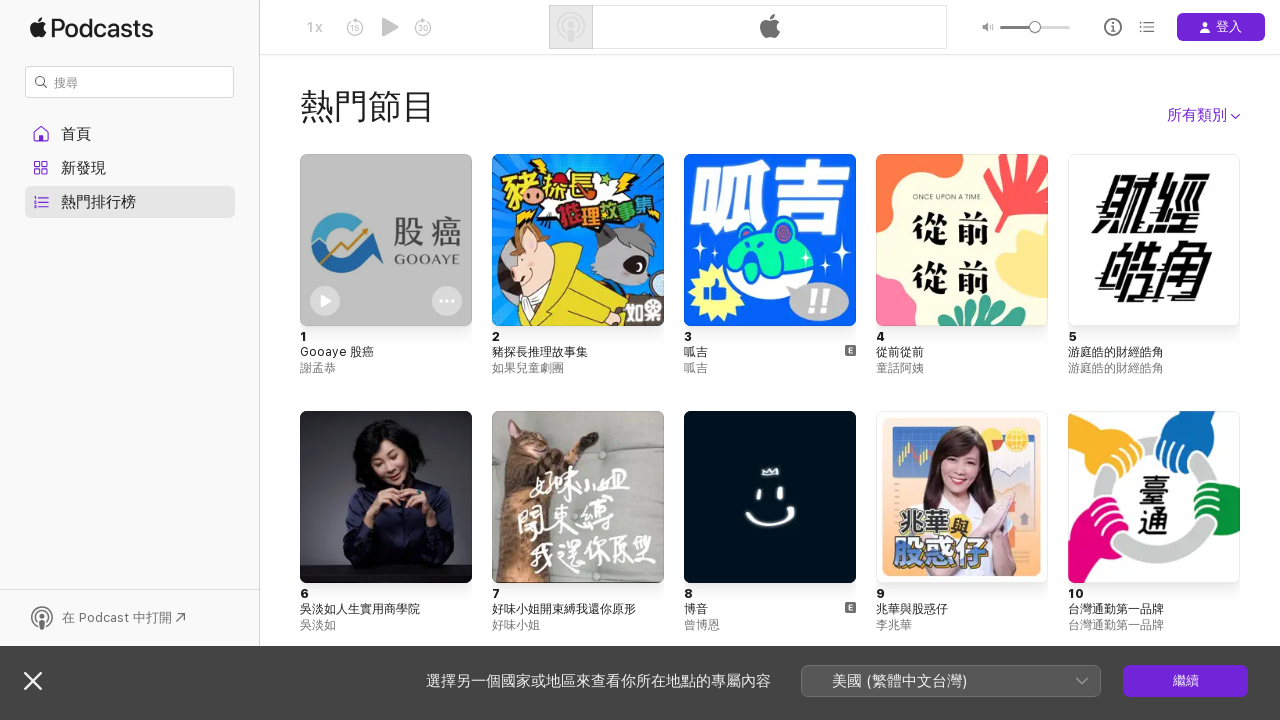

Scrollable container element loaded
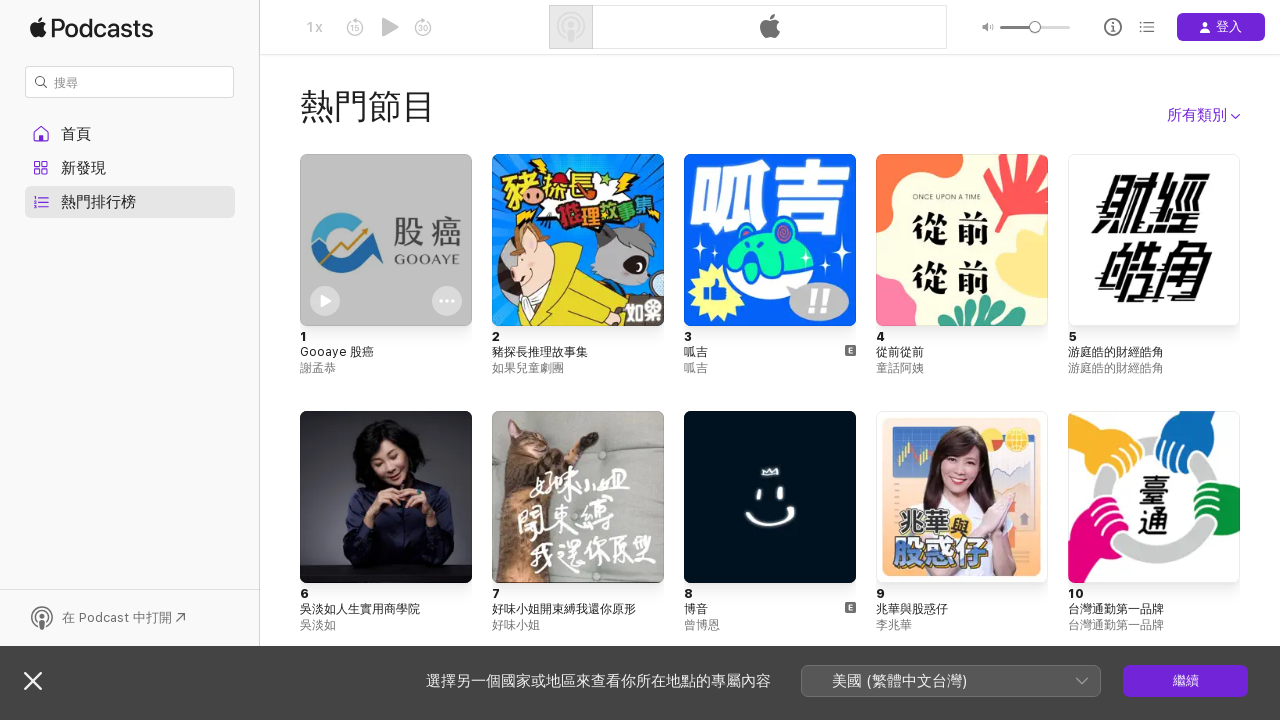

Scrolled down the podcast list to load more entries
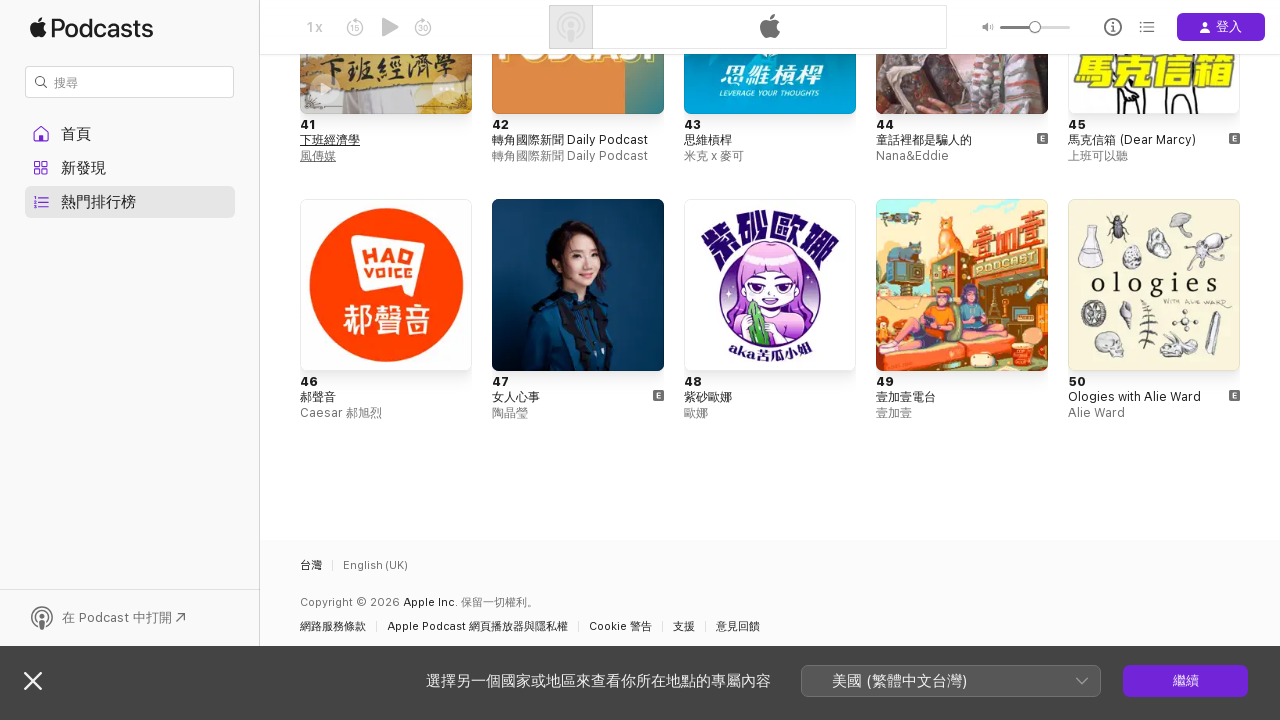

Waited 2 seconds for new content to load after scrolling
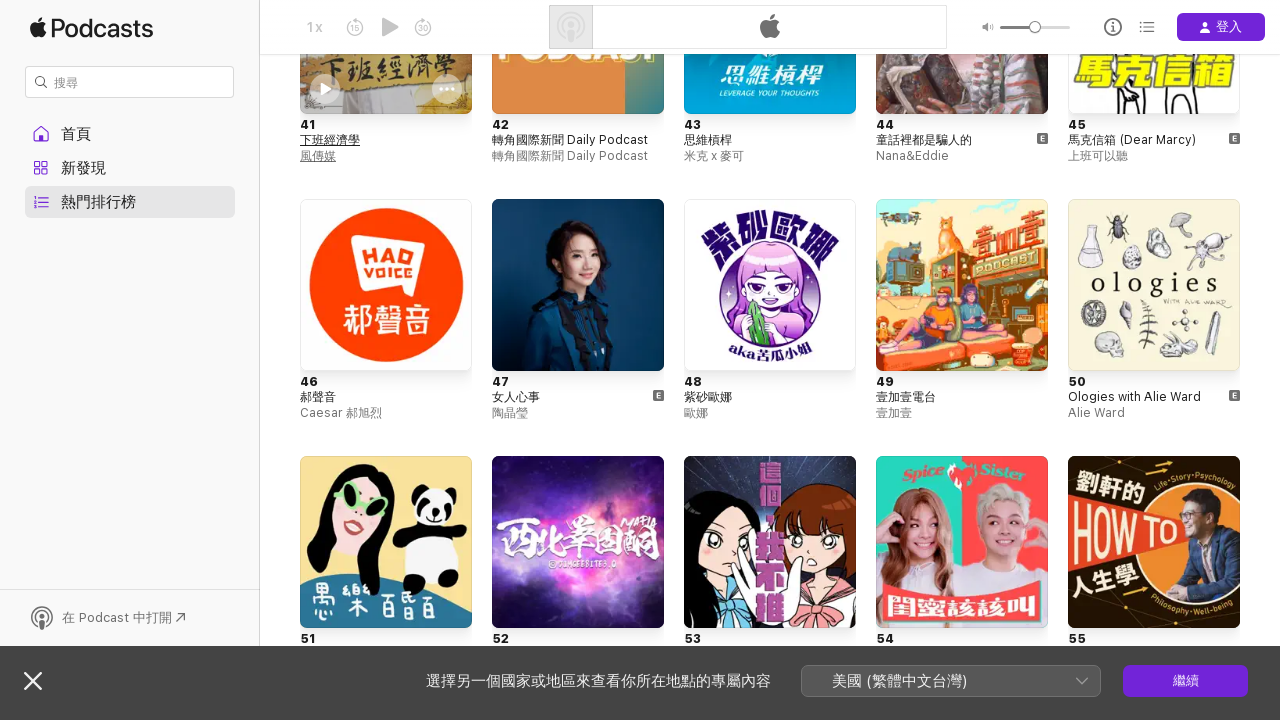

Scrolled down the podcast list to load more entries
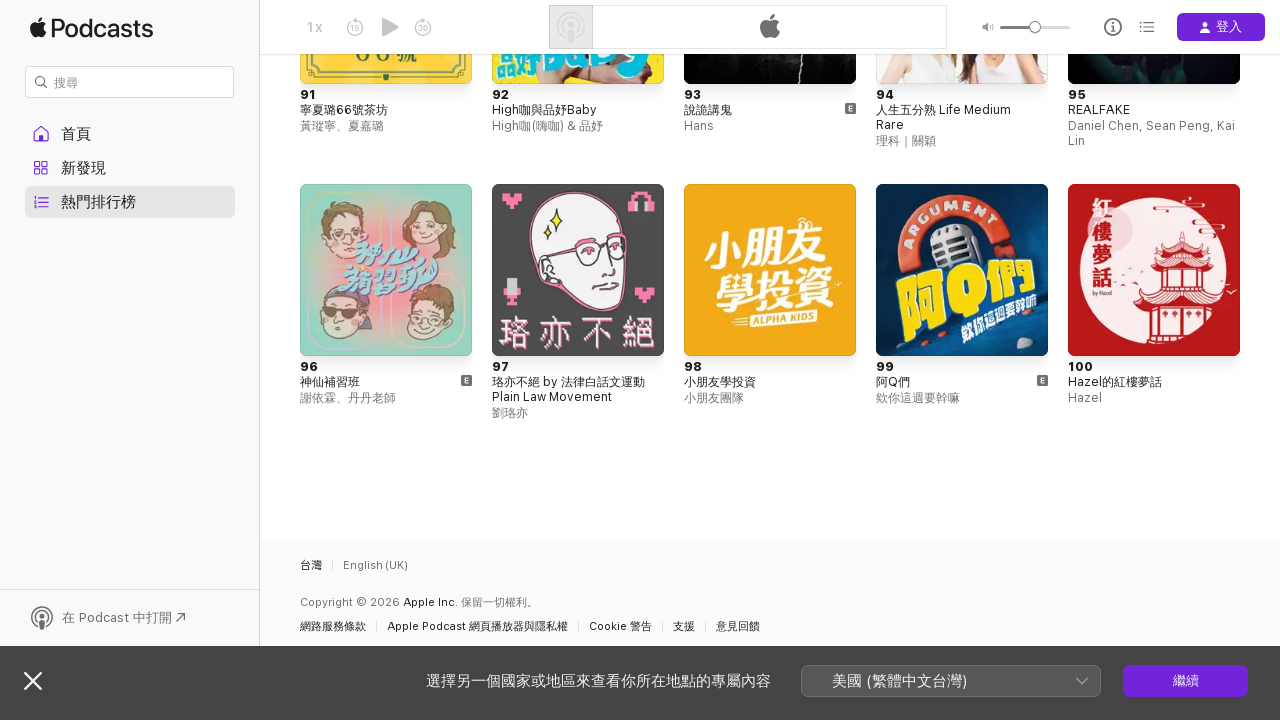

Waited 2 seconds for new content to load after scrolling
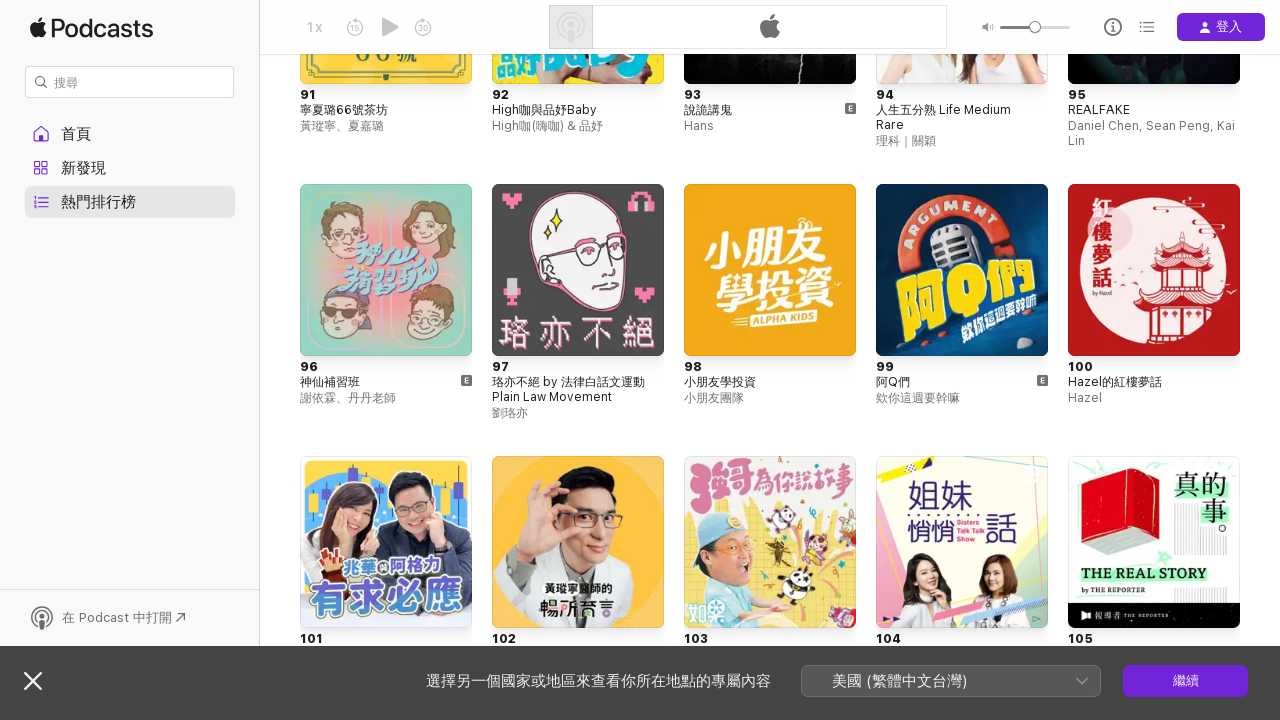

Scrolled down the podcast list to load more entries
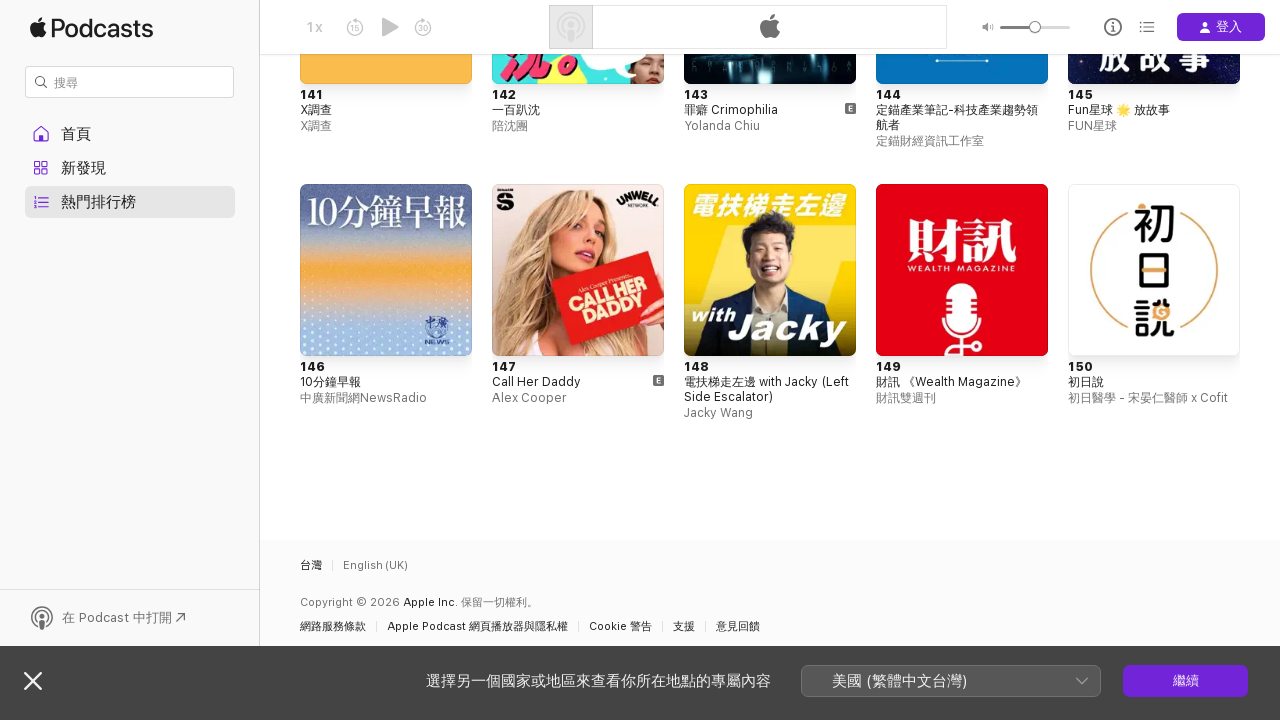

Waited 2 seconds for new content to load after scrolling
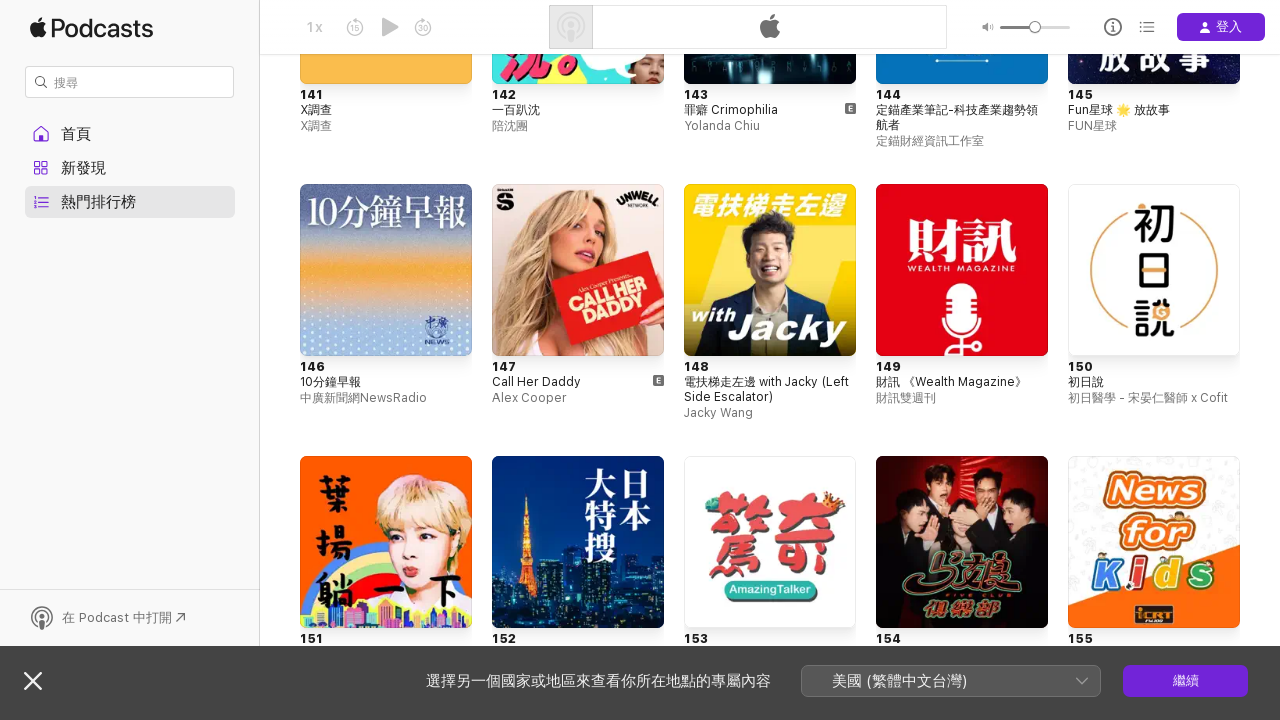

Scrolled down the podcast list to load more entries
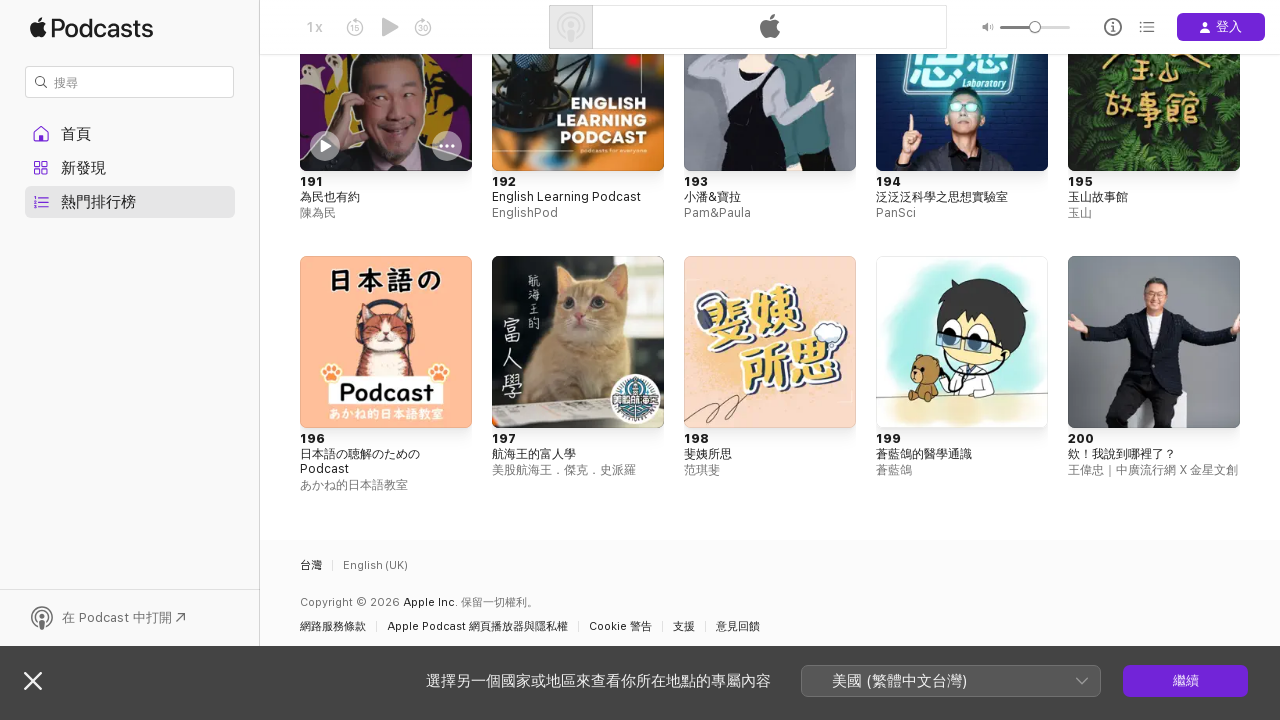

Waited 2 seconds for new content to load after scrolling
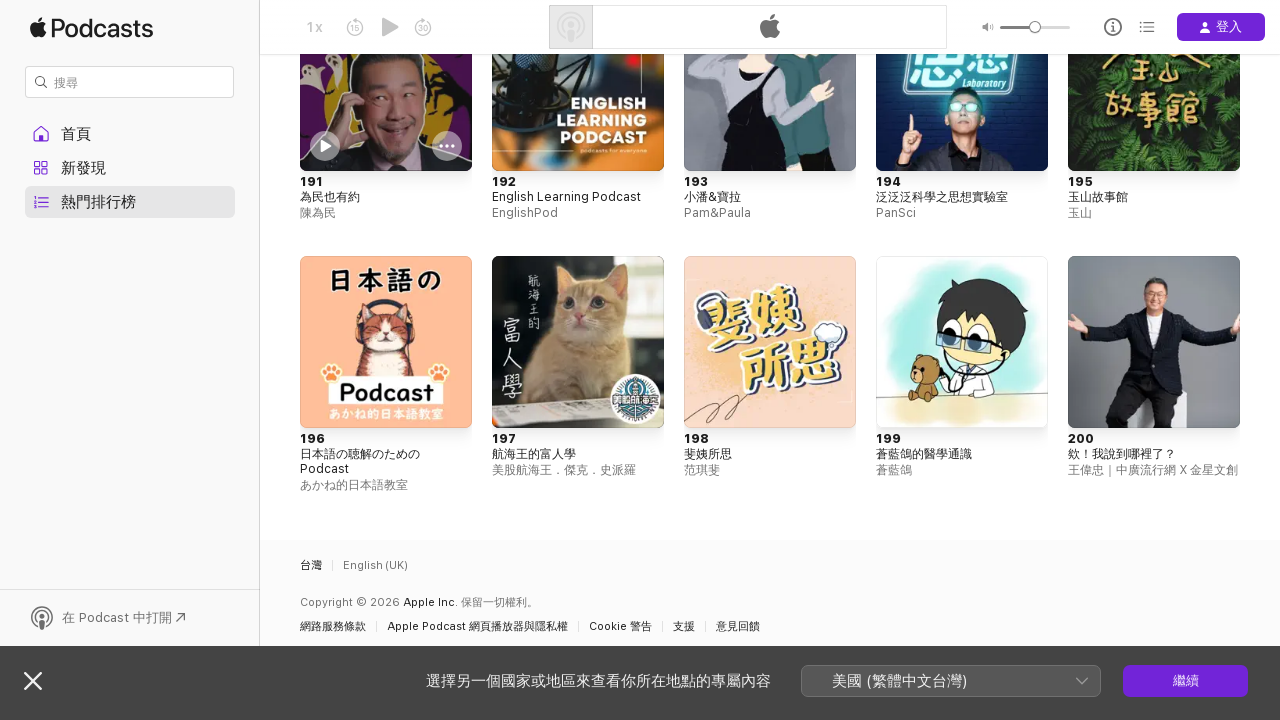

Scrolled down the podcast list to load more entries
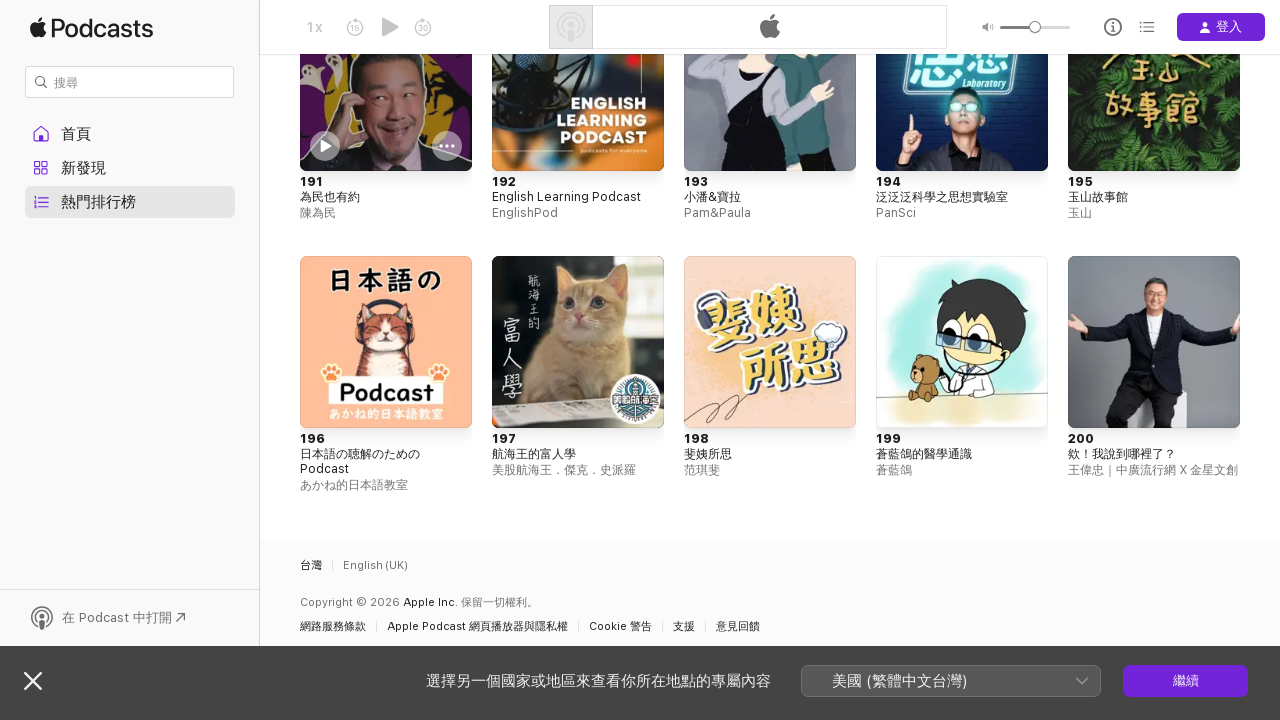

Waited 2 seconds for new content to load after scrolling
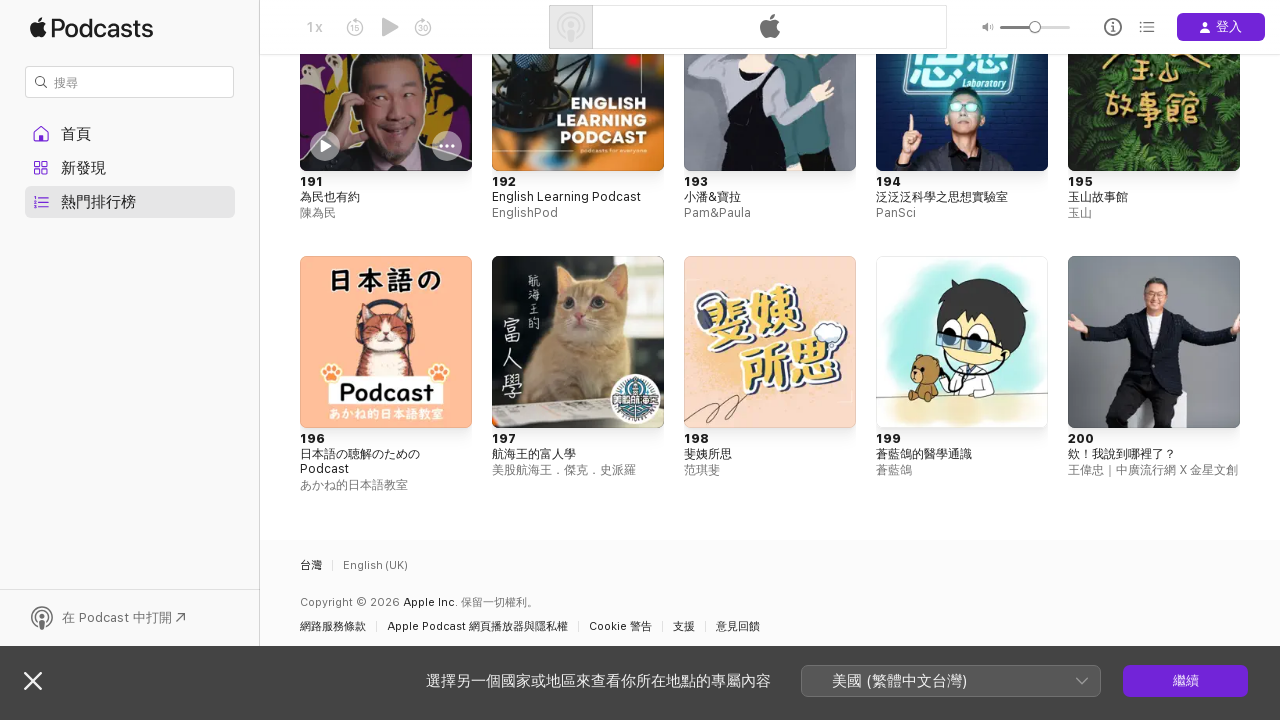

Verified podcast content has loaded successfully
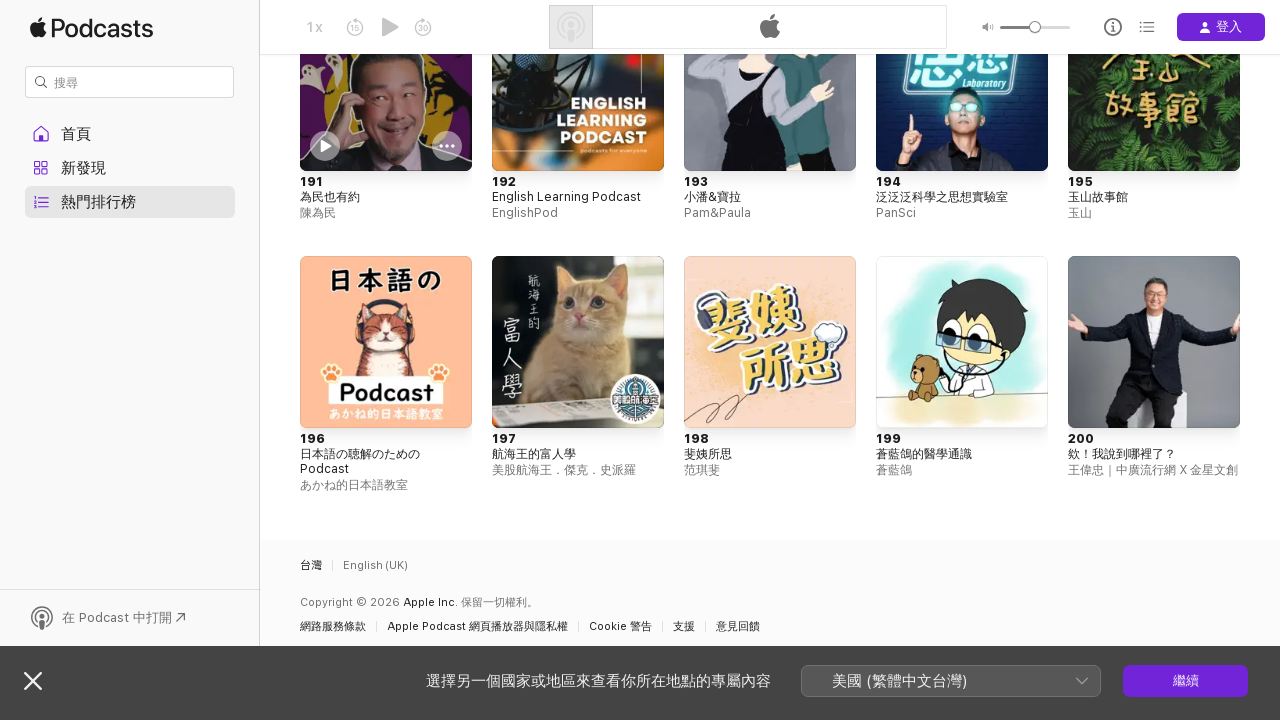

Verified category selector is present on the page
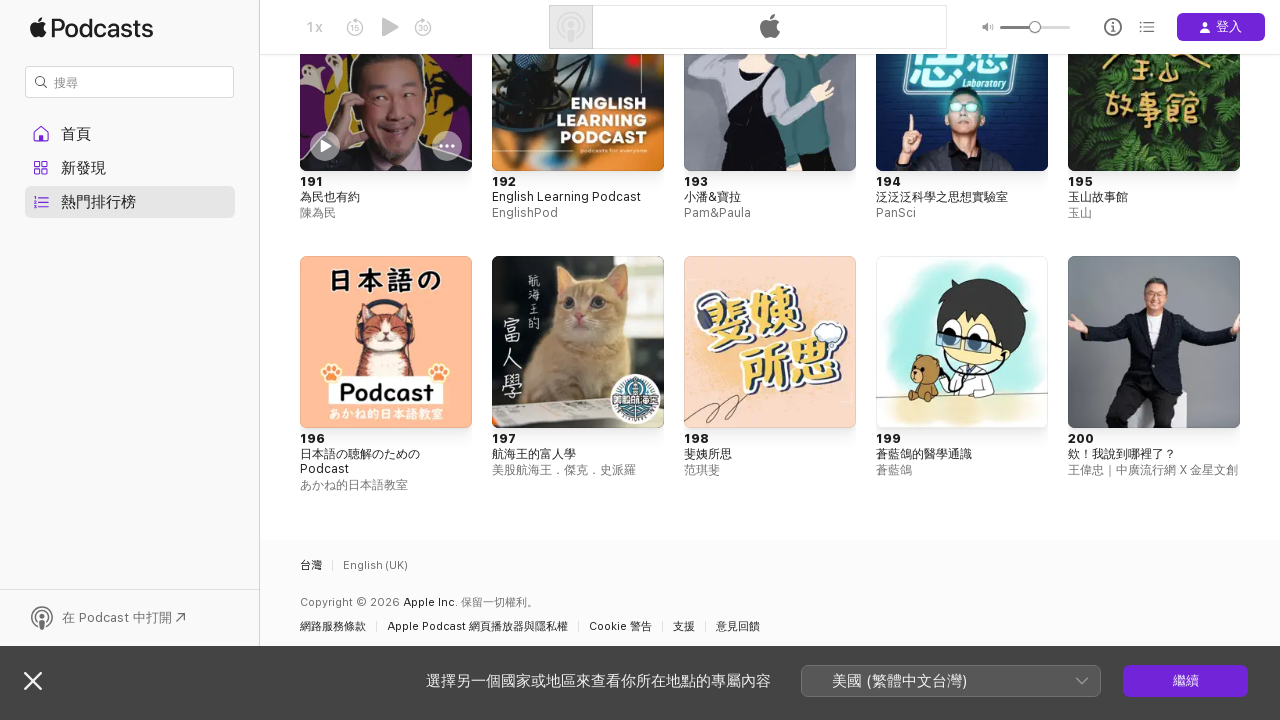

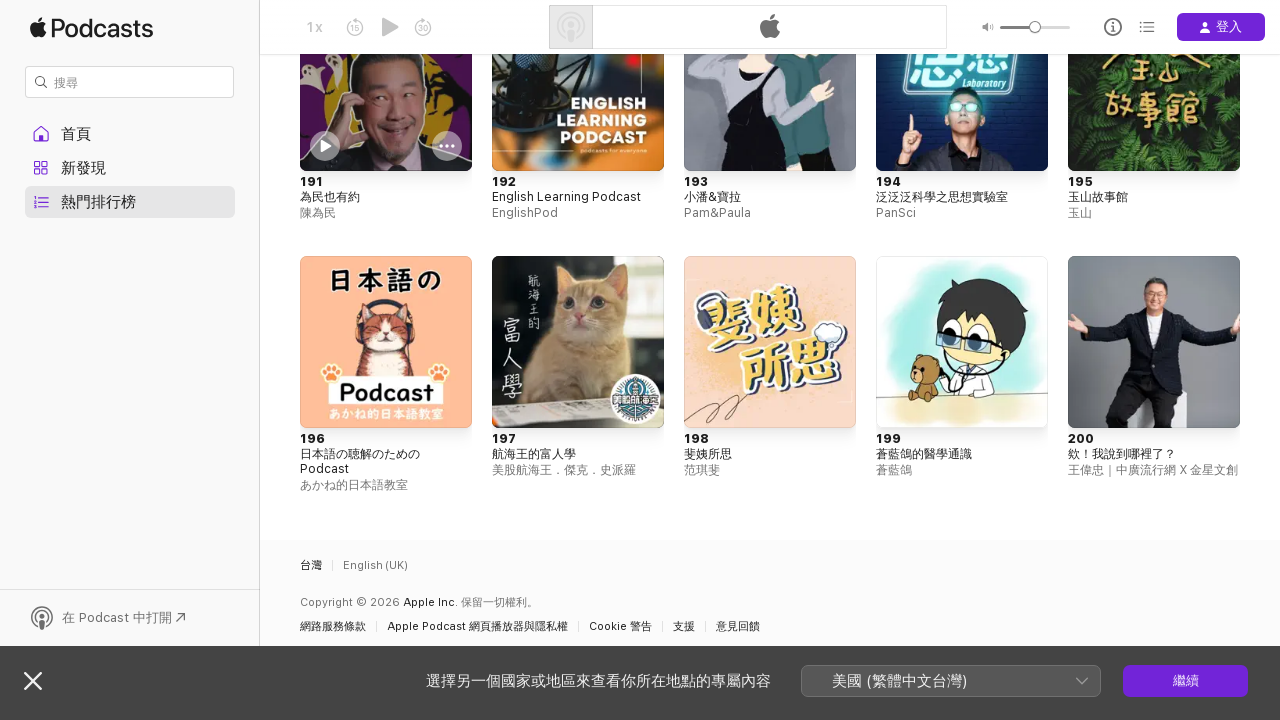